Tests filling out a sign-up form with dynamic attributes by entering username, password, confirm password, and email, then clicking the Sign Up button and verifying the confirmation message appears.

Starting URL: https://v1.training-support.net/selenium/dynamic-attributes

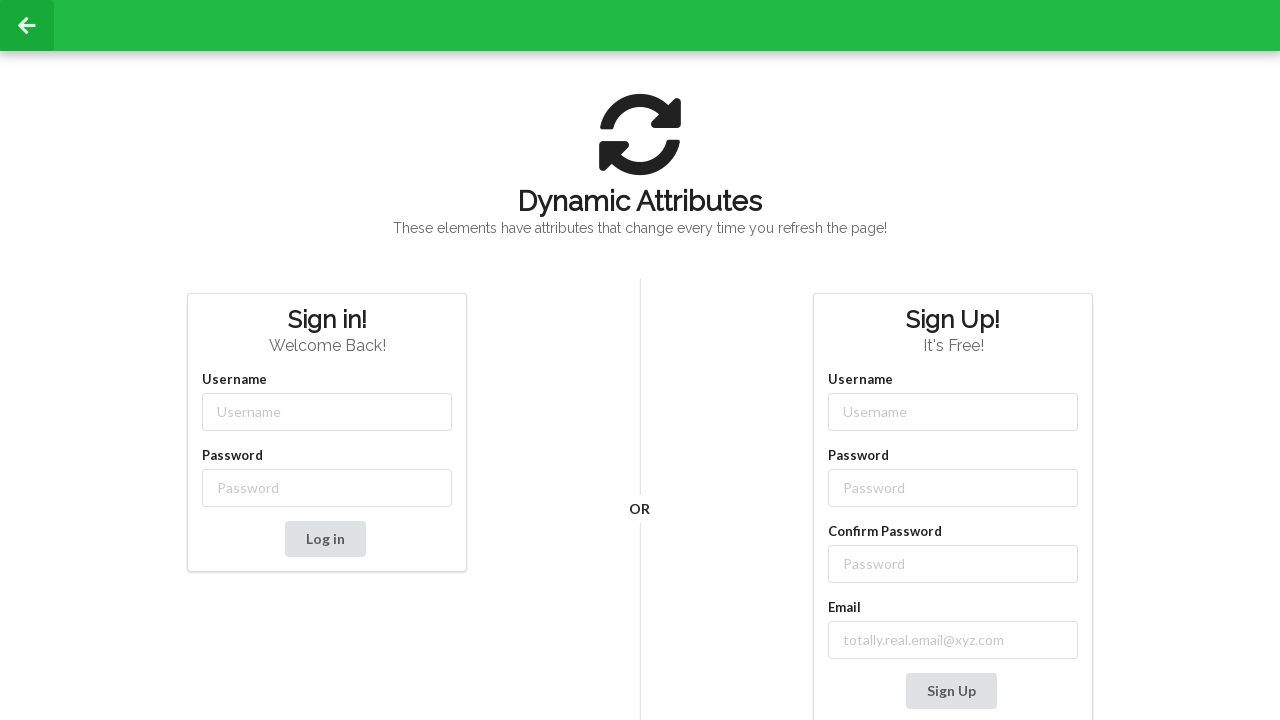

Filled username field with 'NewUser' on input[class*='-username']
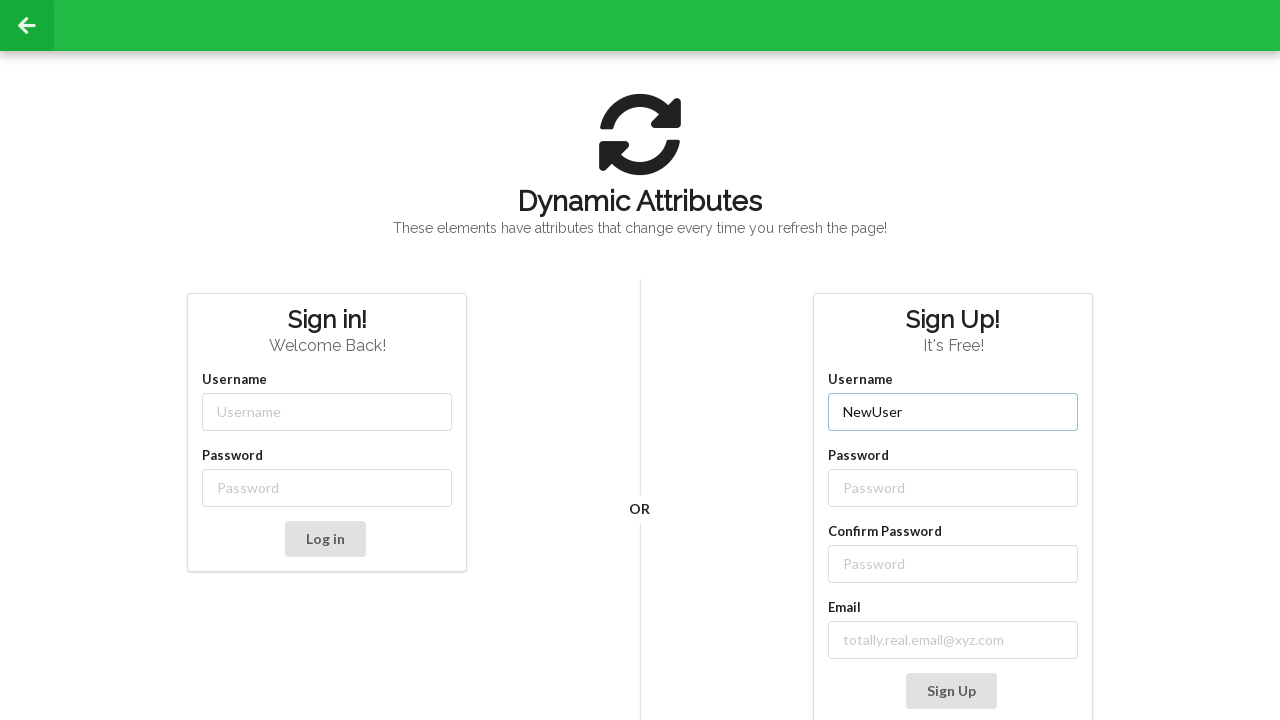

Filled password field with 'Password' on input[class*='-password']
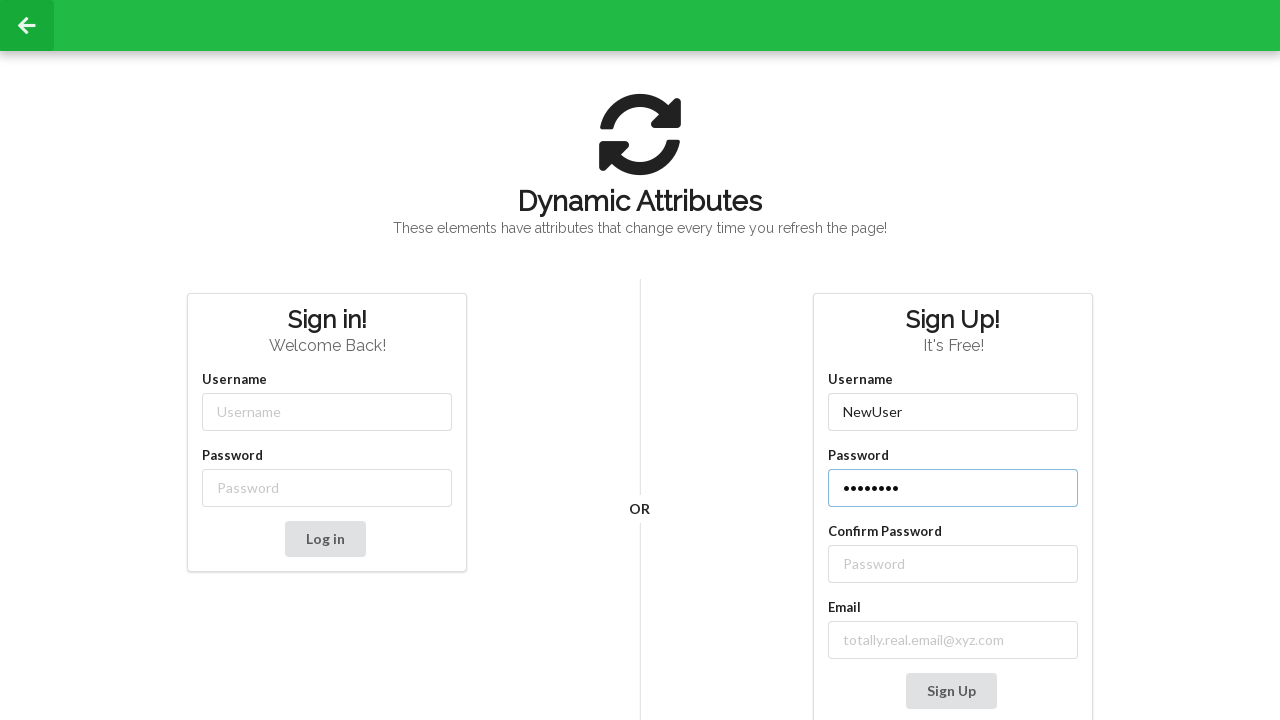

Filled confirm password field with 'Password' on //label[text()='Confirm Password']/following-sibling::input
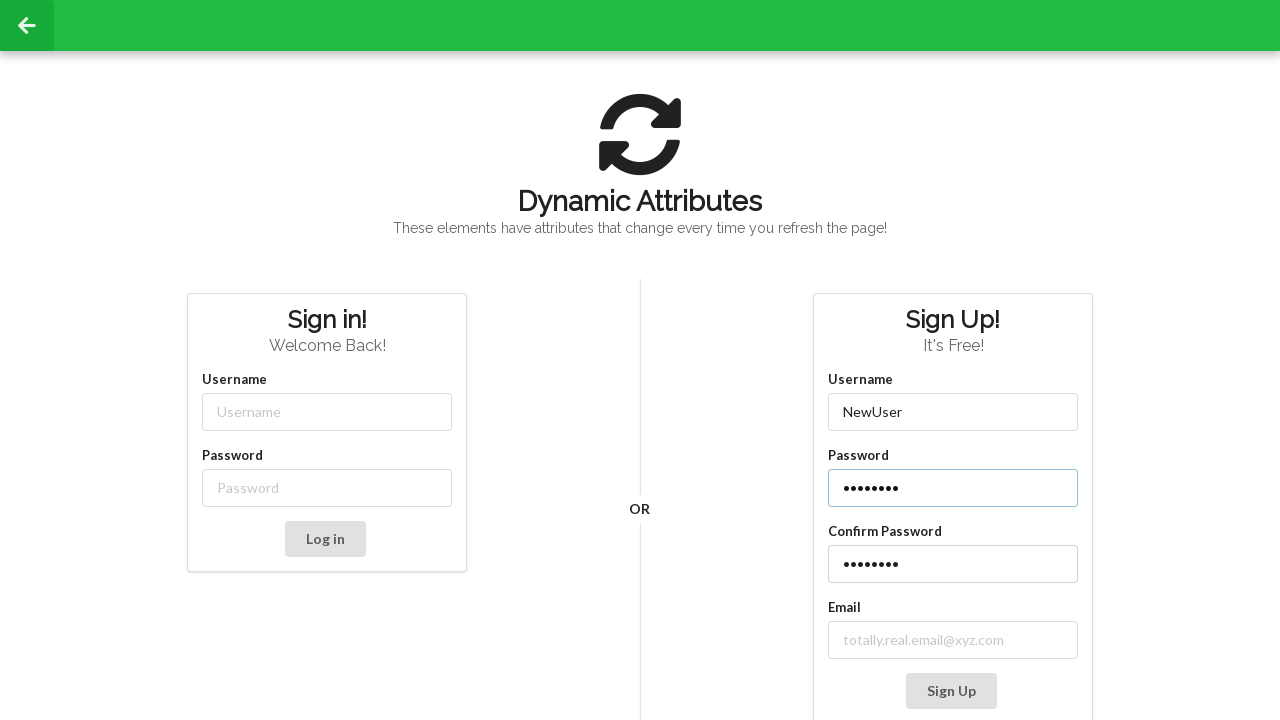

Filled email field with 'testuser@example.com' on //label[contains(text(), 'mail')]/following-sibling::input
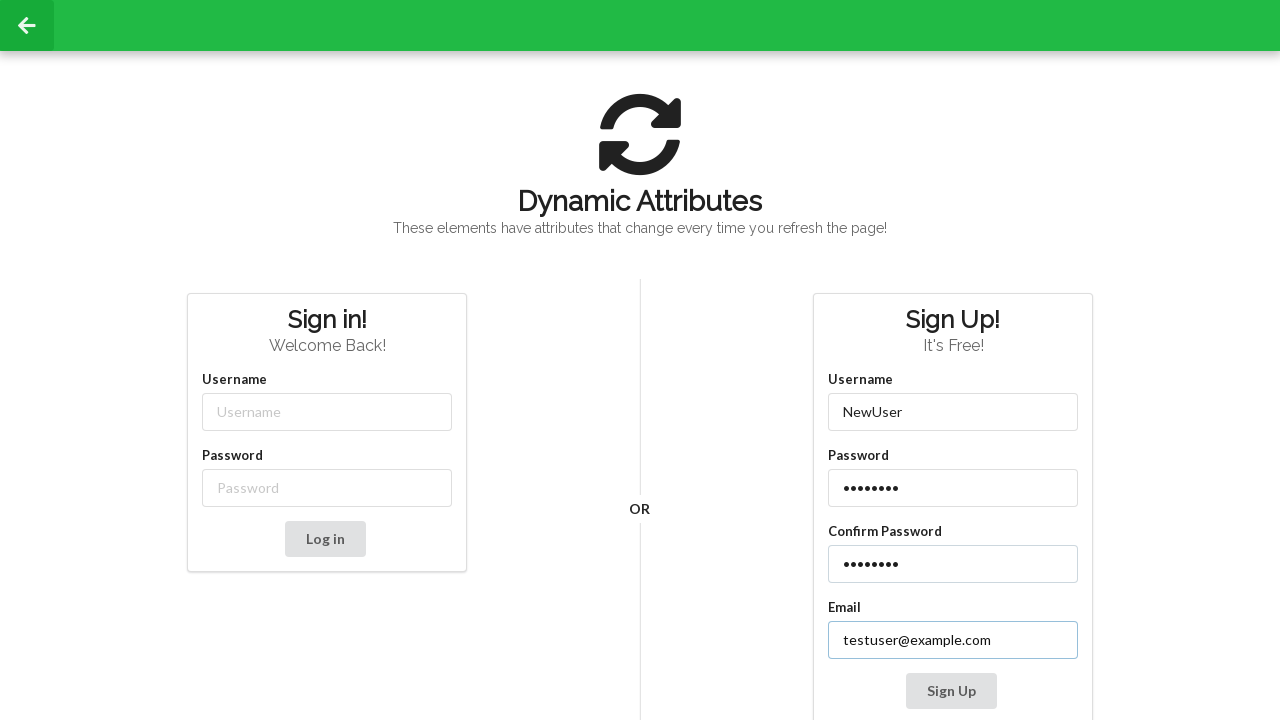

Clicked Sign Up button at (951, 691) on xpath=//button[contains(text(), 'Sign Up')]
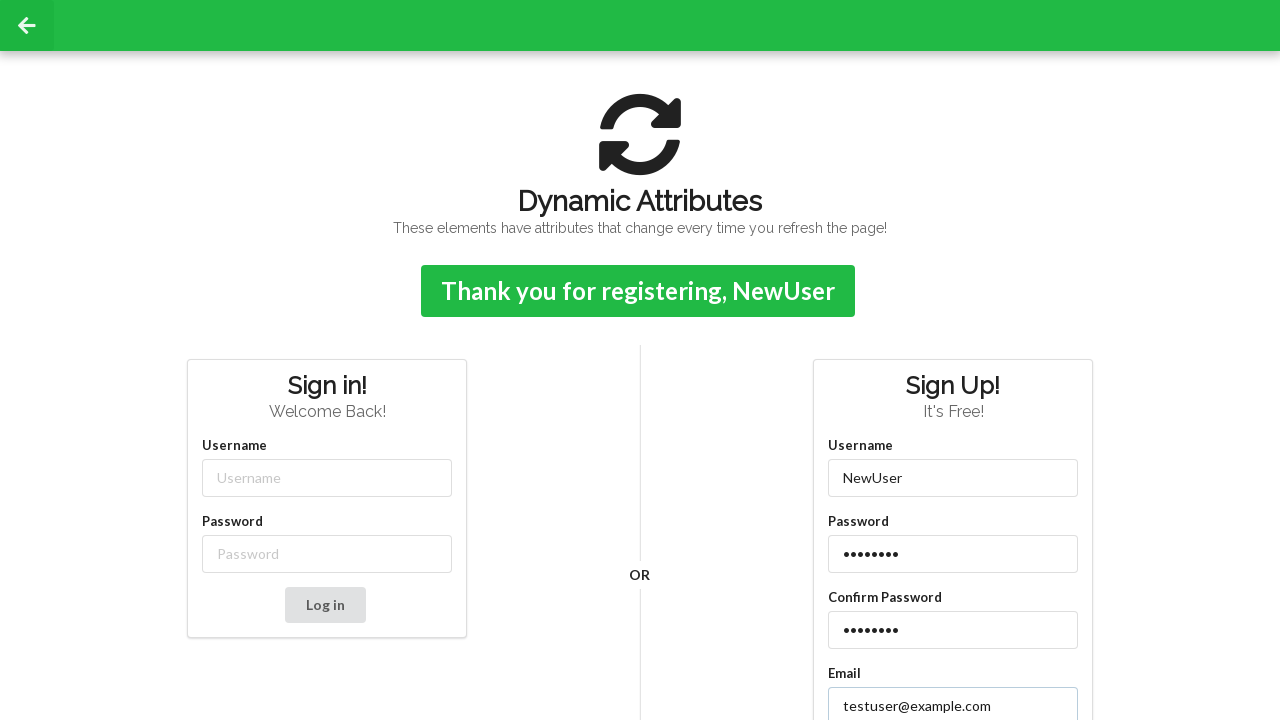

Confirmation message appeared after sign-up
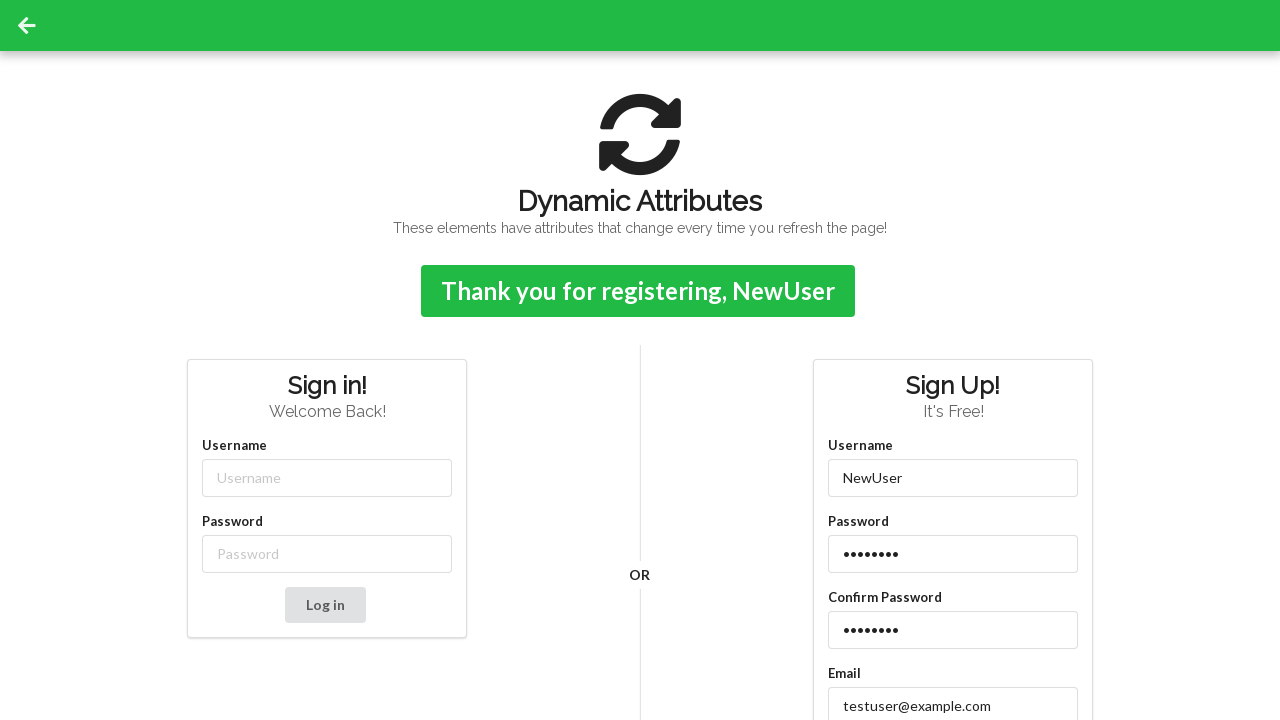

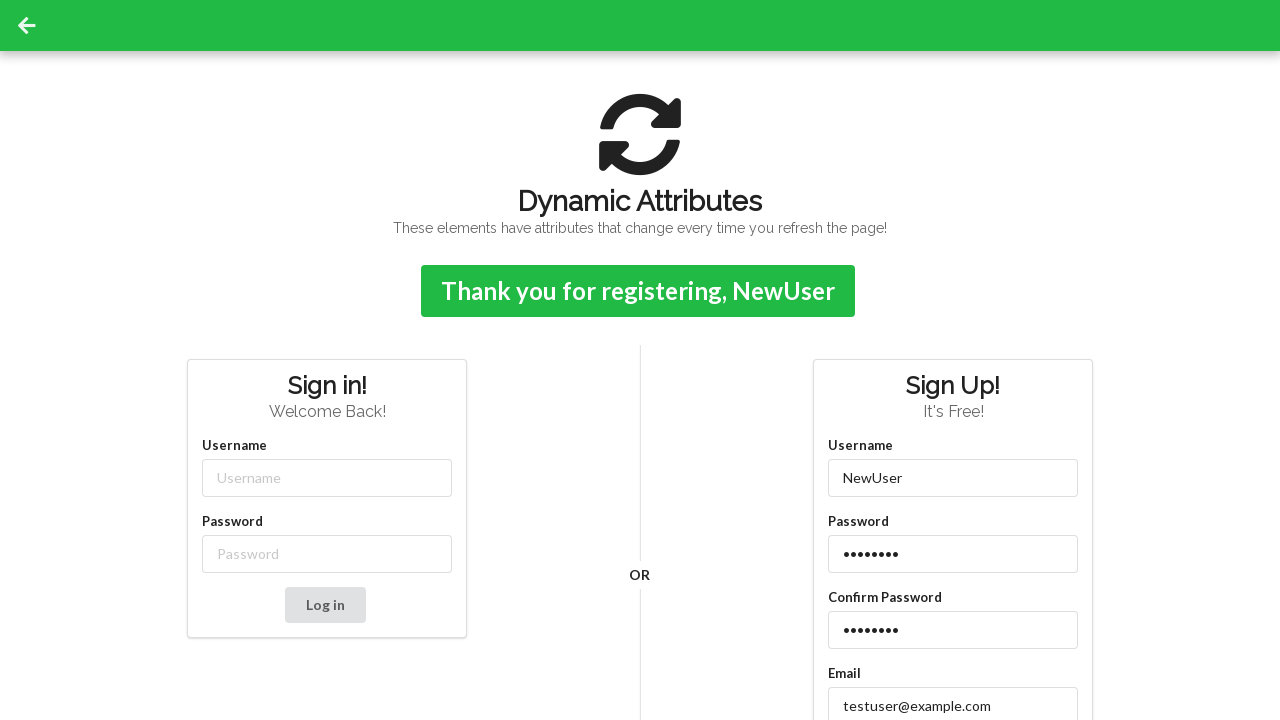